Navigates to a CBS News article page and verifies that the article content section loads properly

Starting URL: https://www.cbsnews.com/news/kamala-harris-fundraising-campaign-appeals/

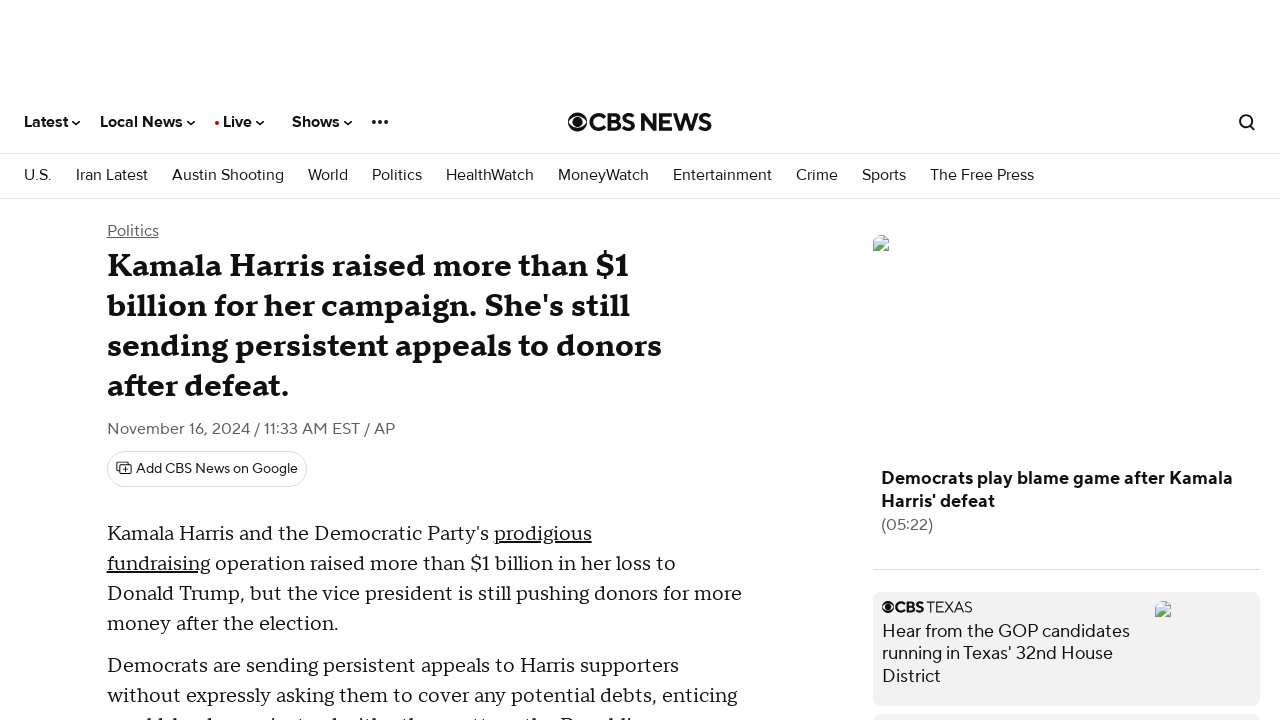

Navigated to CBS News article about Kamala Harris fundraising campaign
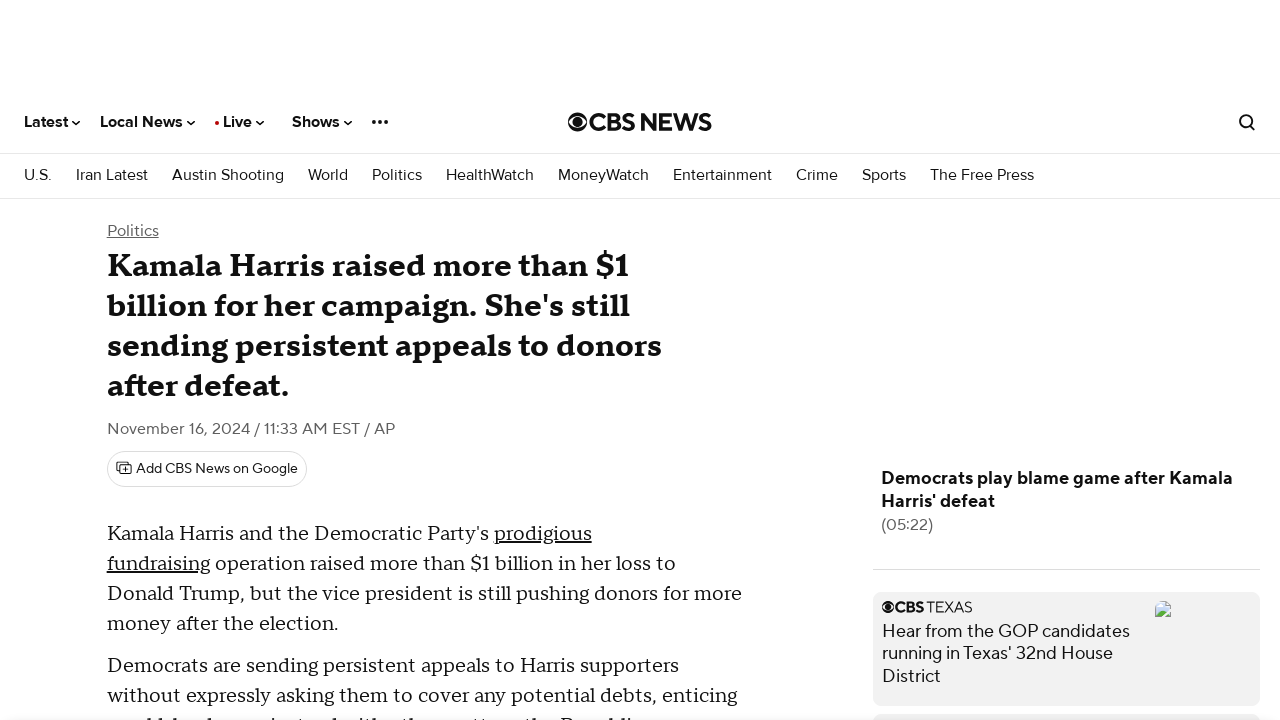

Article content body section loaded
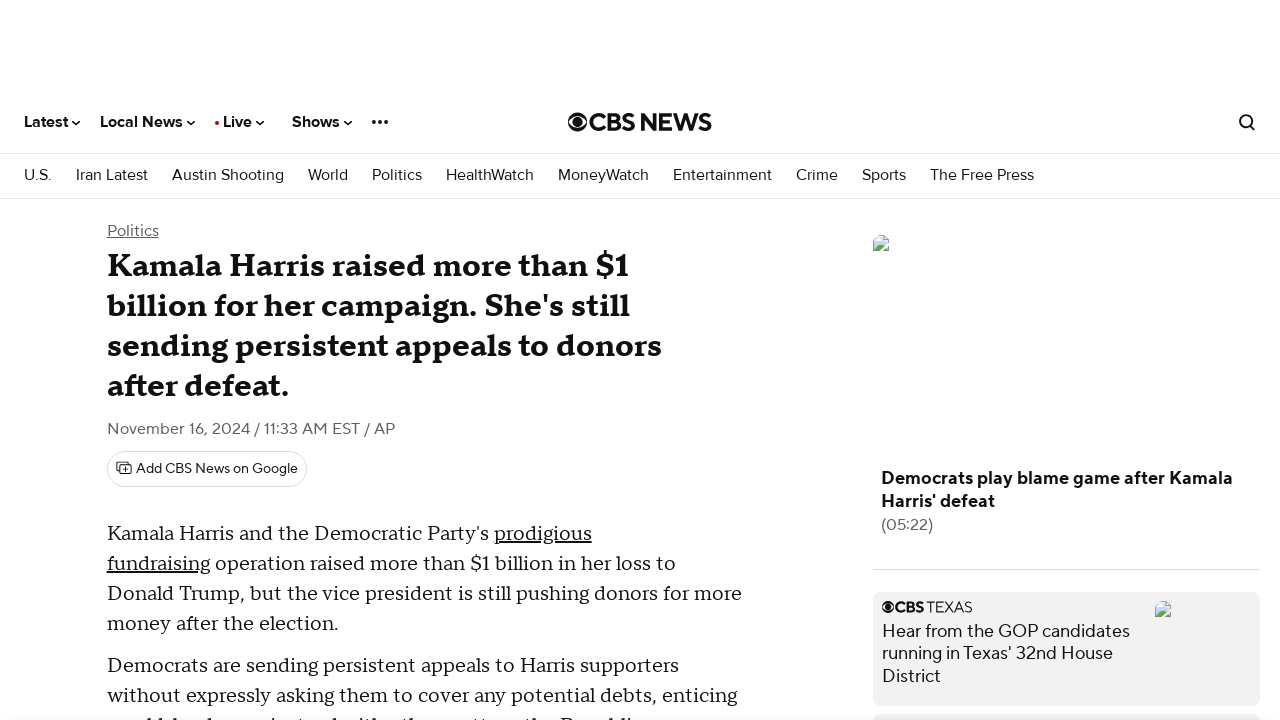

Article paragraphs verified in content body
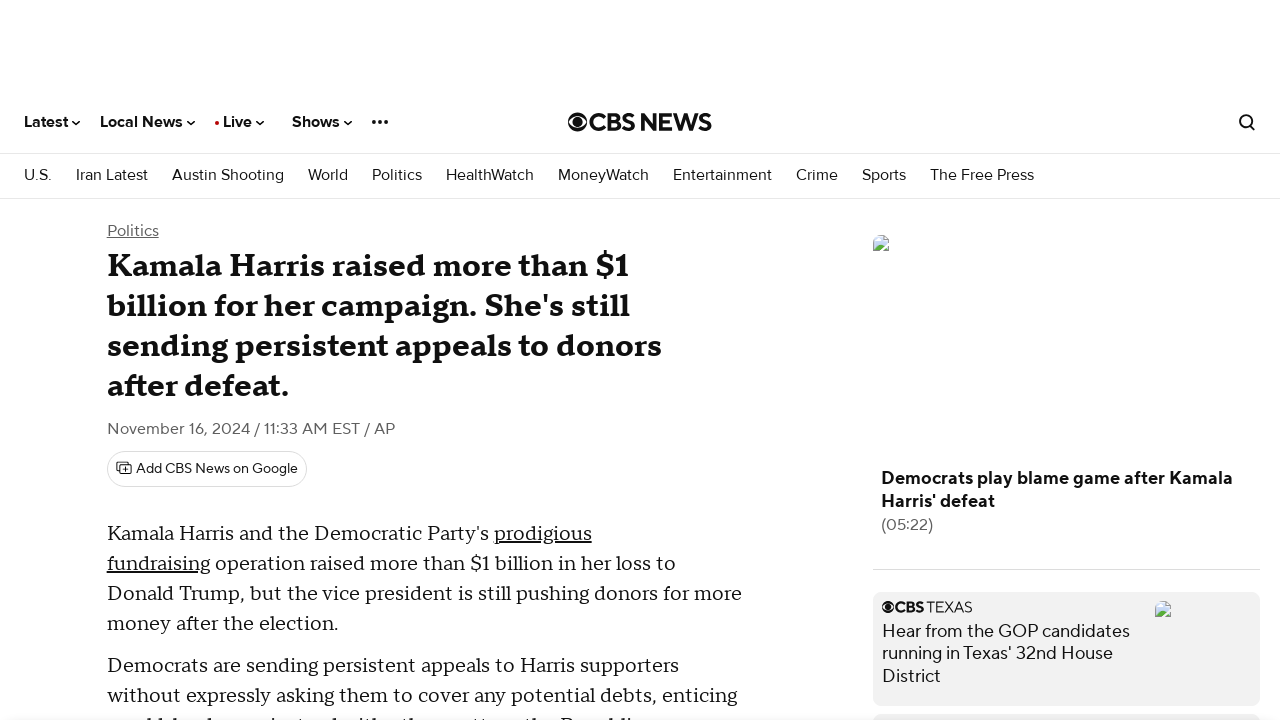

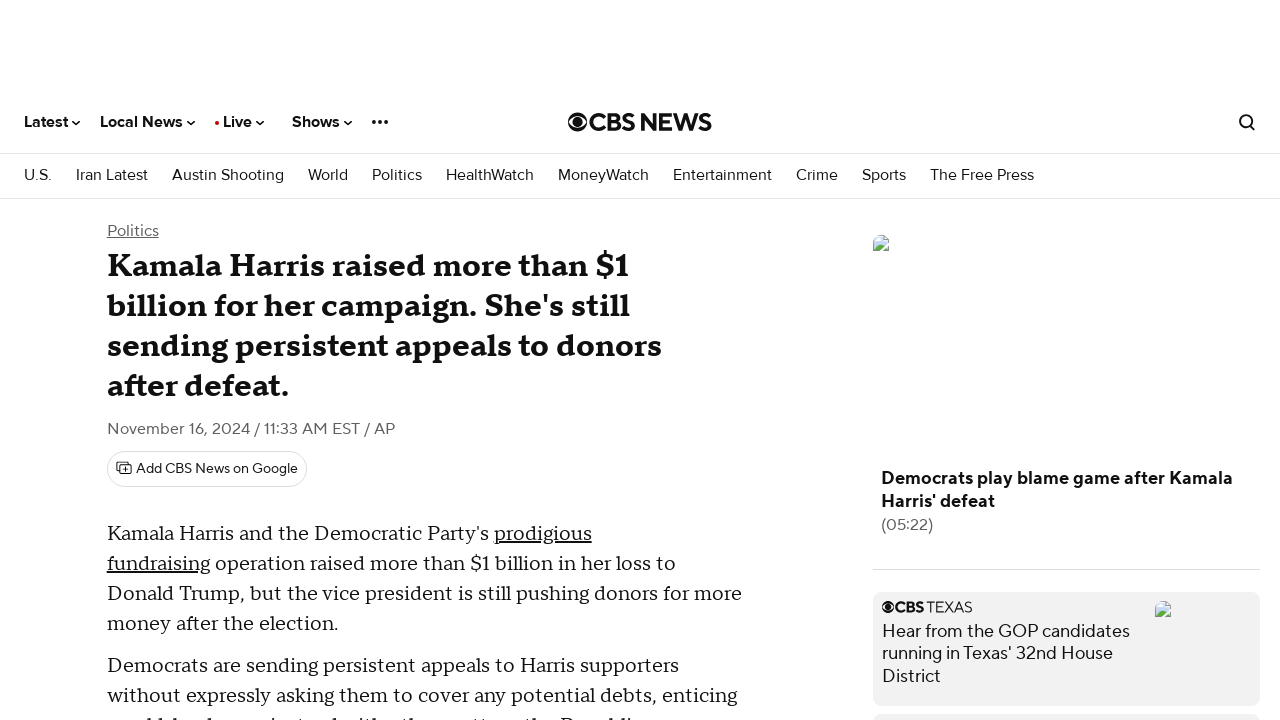